Navigates to LiveScore website, then navigates to a specific sports section (Football - Champions League), and scrolls down the page multiple times to view content.

Starting URL: http://www.livescore.com/

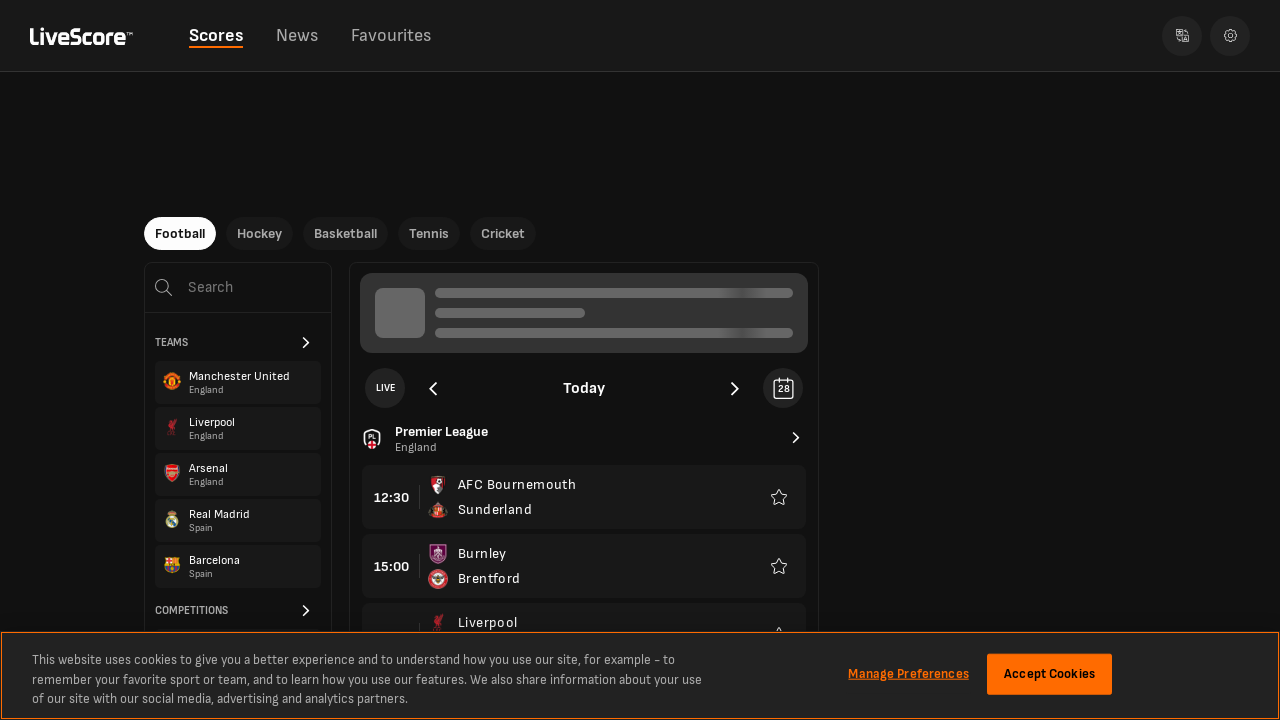

Navigated to LiveScore Football Champions League section
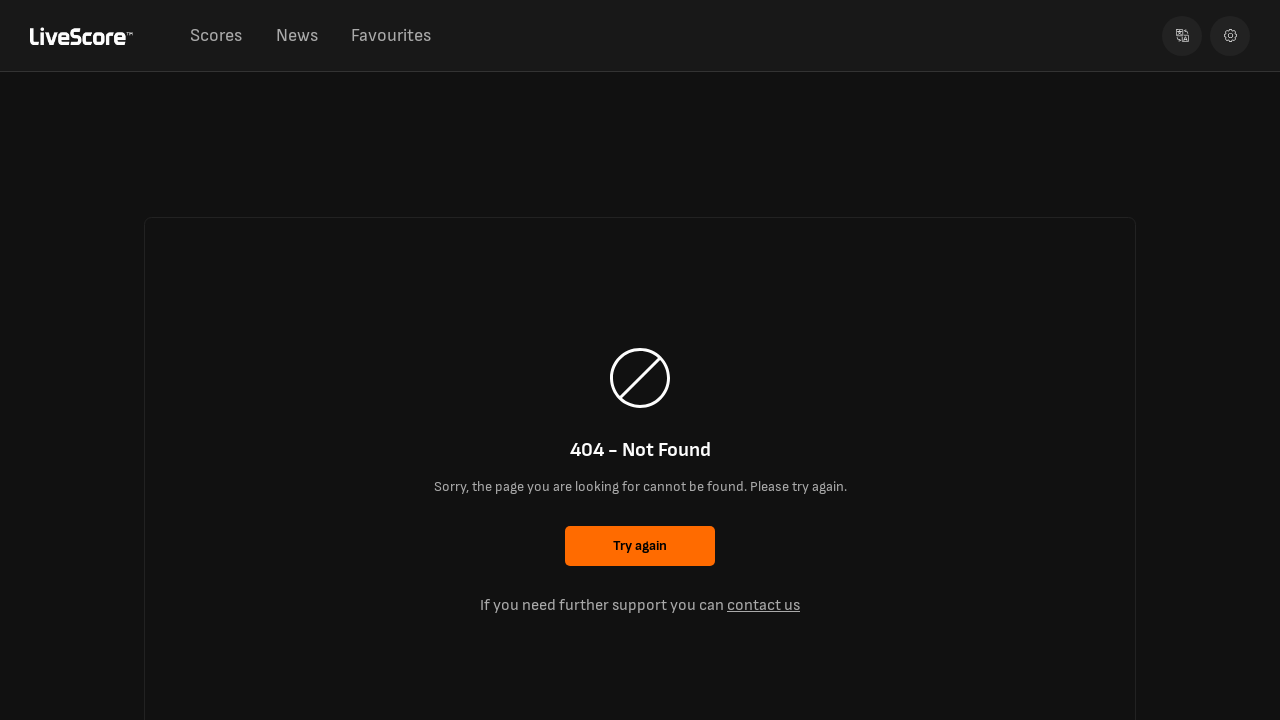

Page content loaded (networkidle state reached)
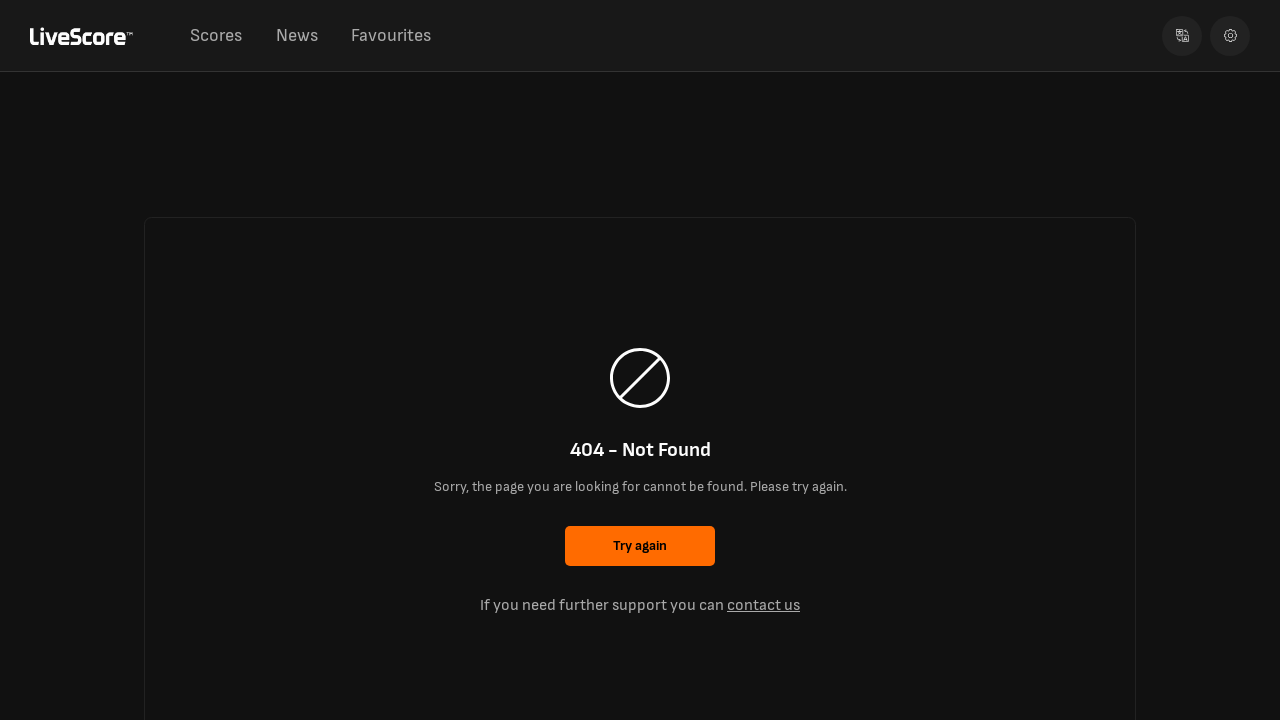

Scrolled down to 200px
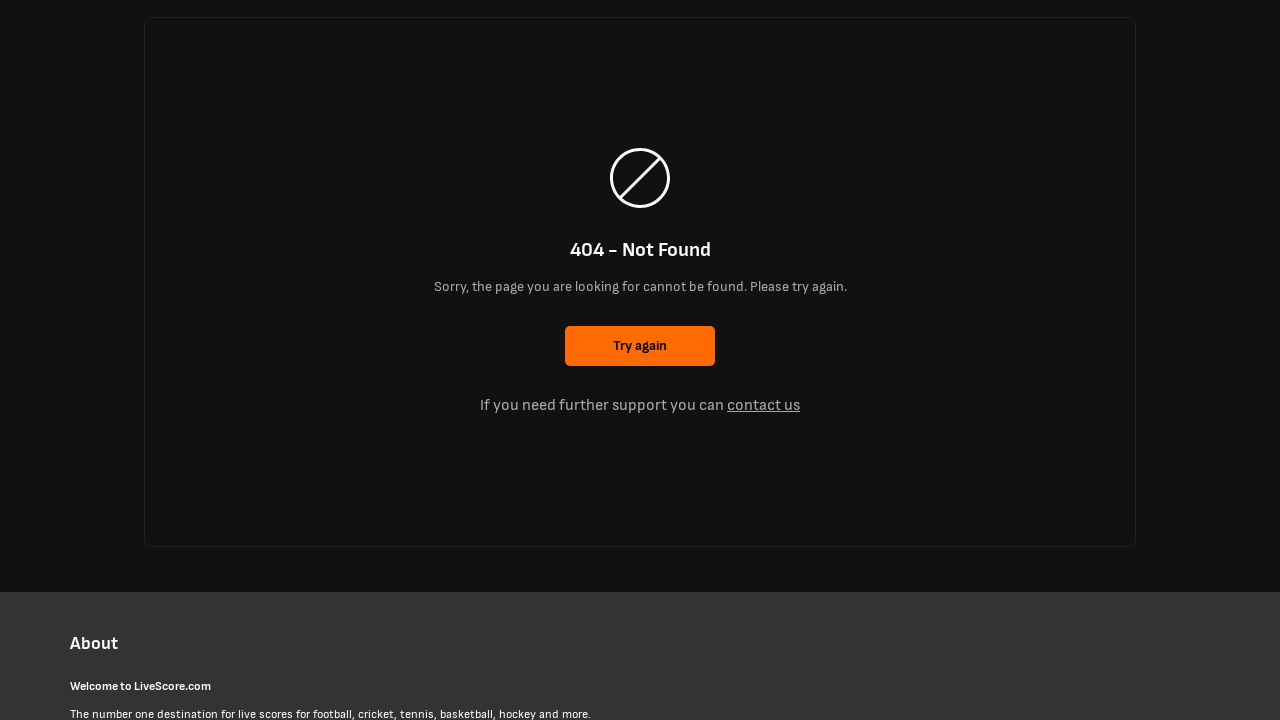

Scrolled down to 400px
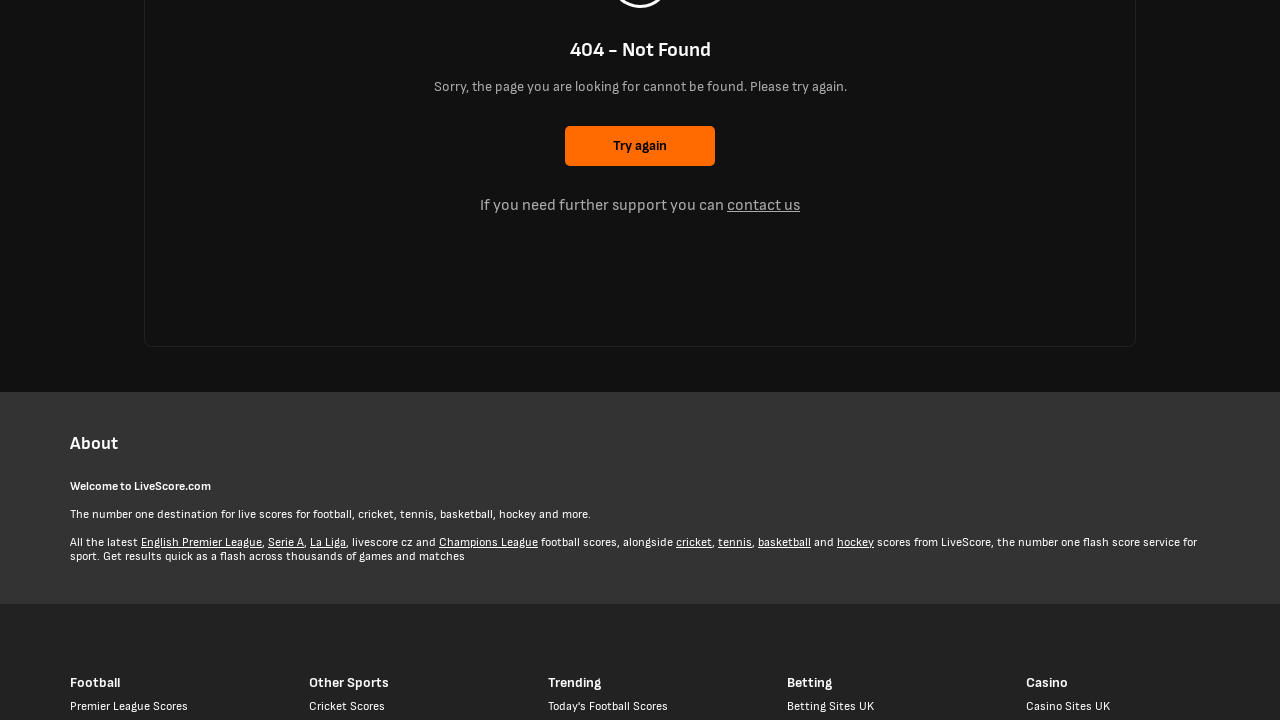

Scrolled down to 600px
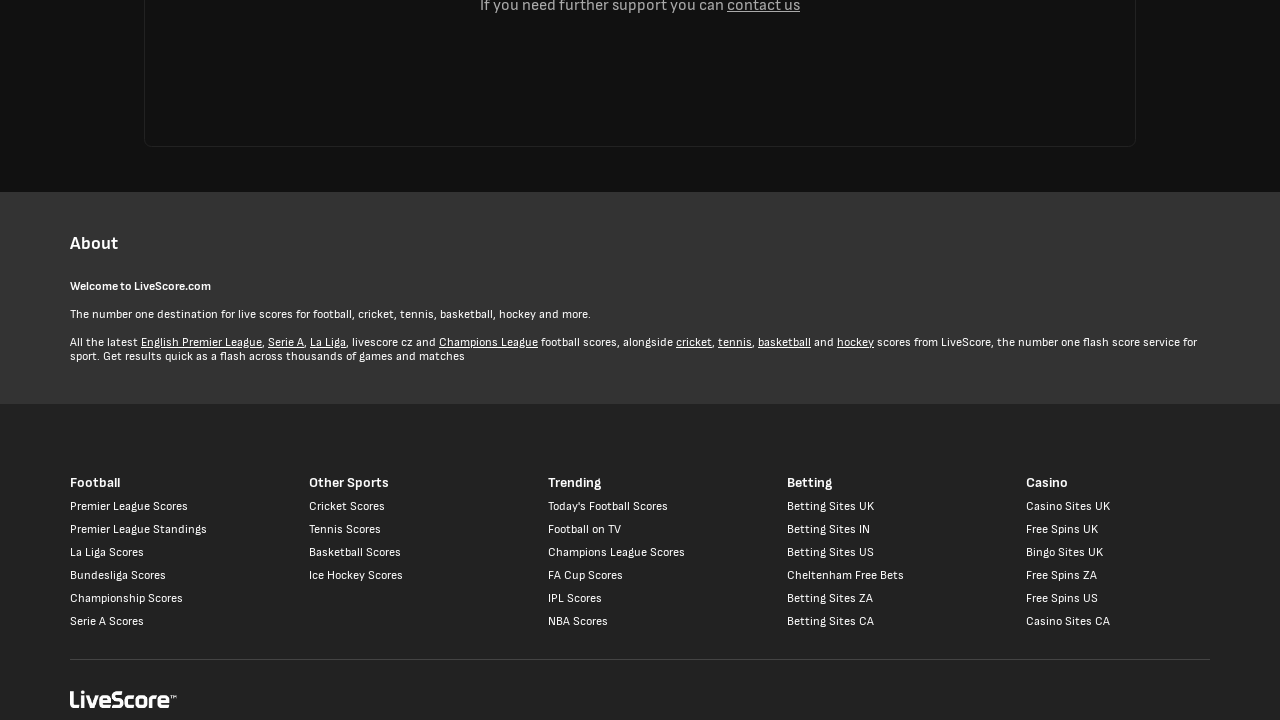

Scrolled down to 800px
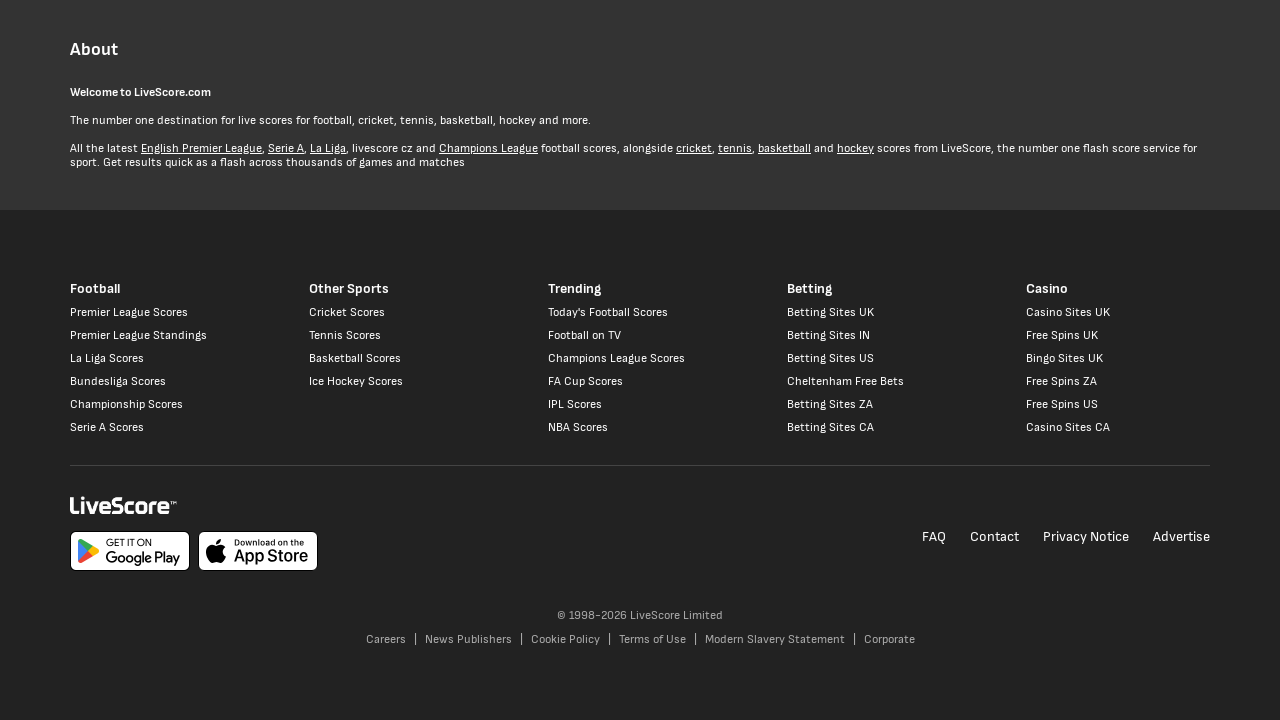

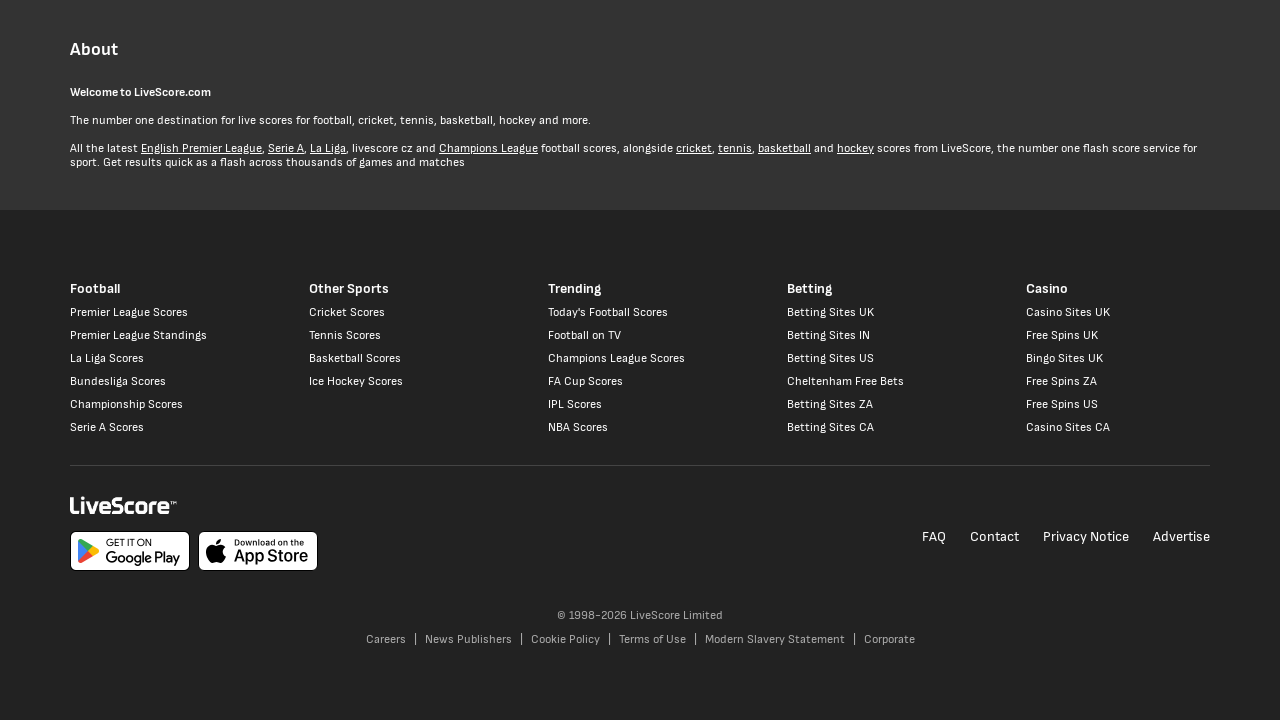